Tests switching between browser windows by clicking a link that opens a new window, switching to it, then closing both windows

Starting URL: https://the-internet.herokuapp.com/windows

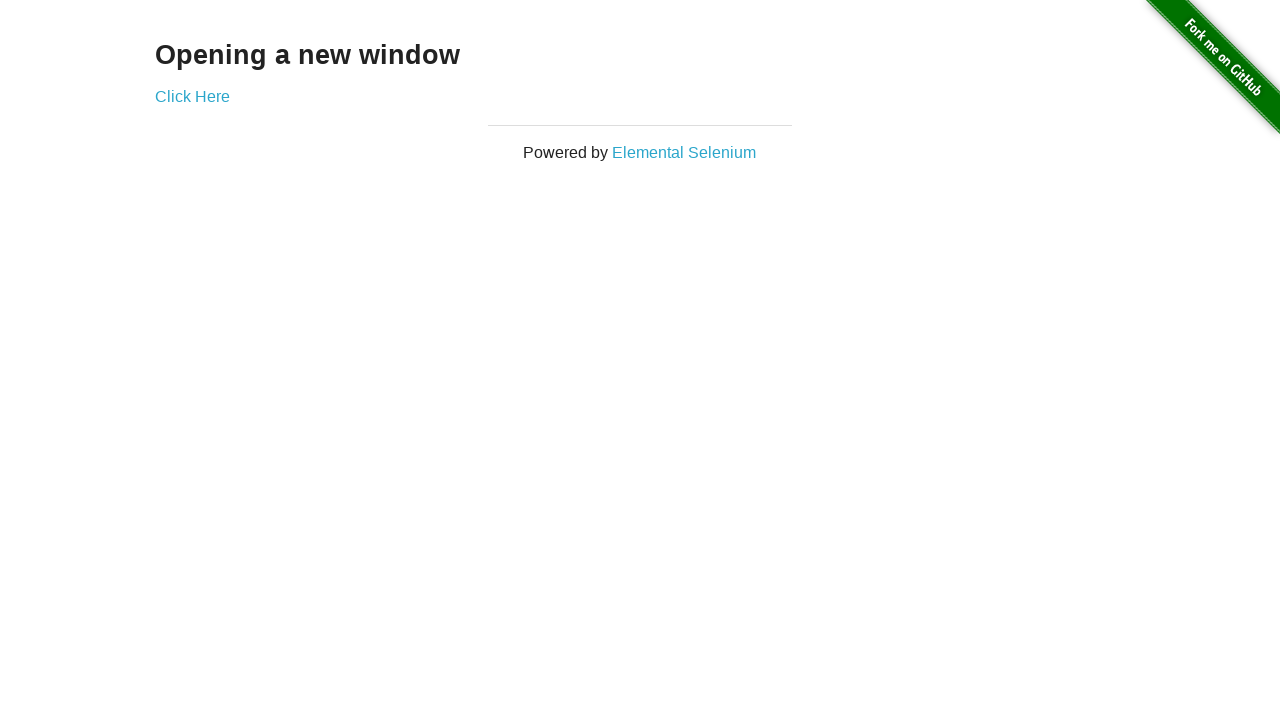

Clicked link to open new window at (192, 96) on xpath=//a[text()='Click Here']
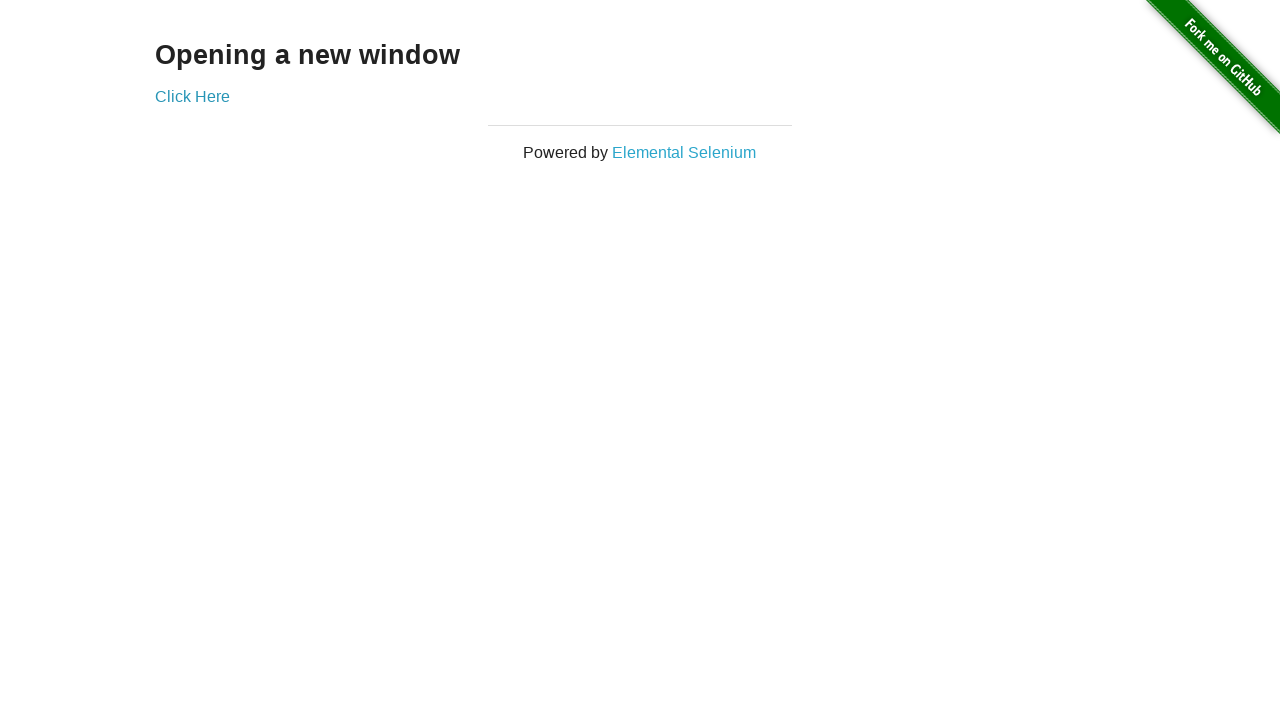

Captured new page/window object
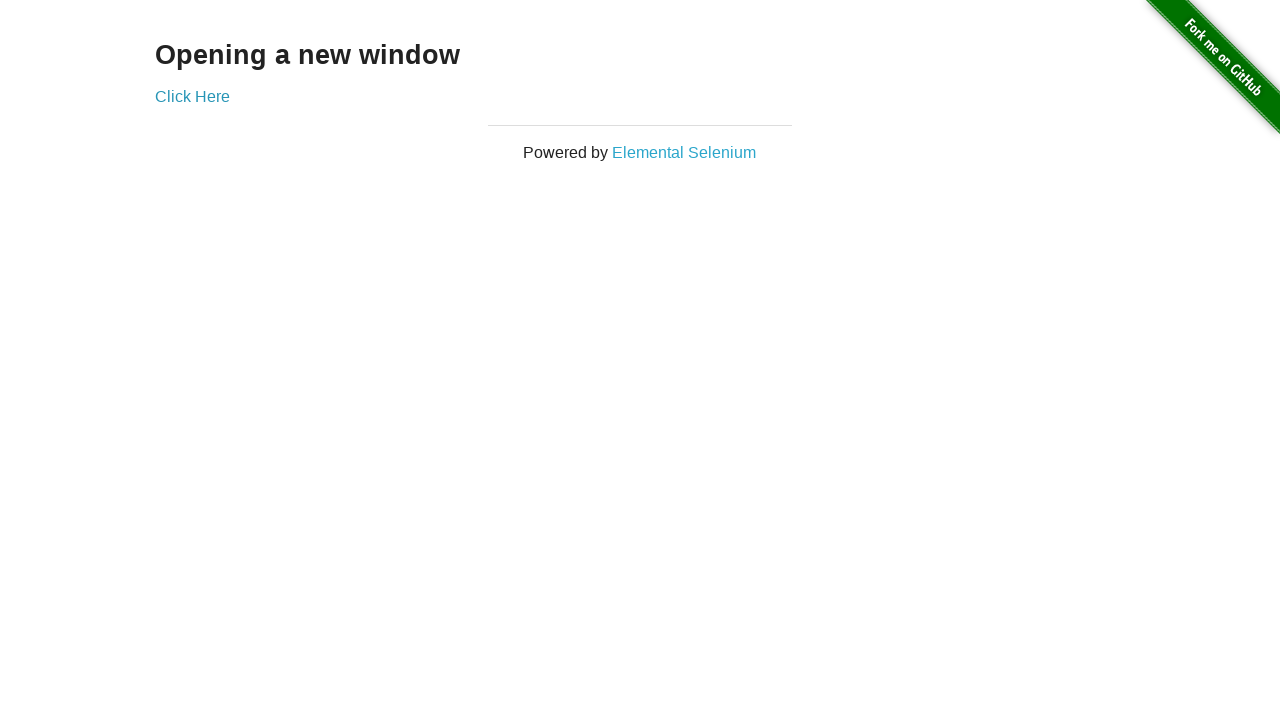

New window loaded (domcontentloaded)
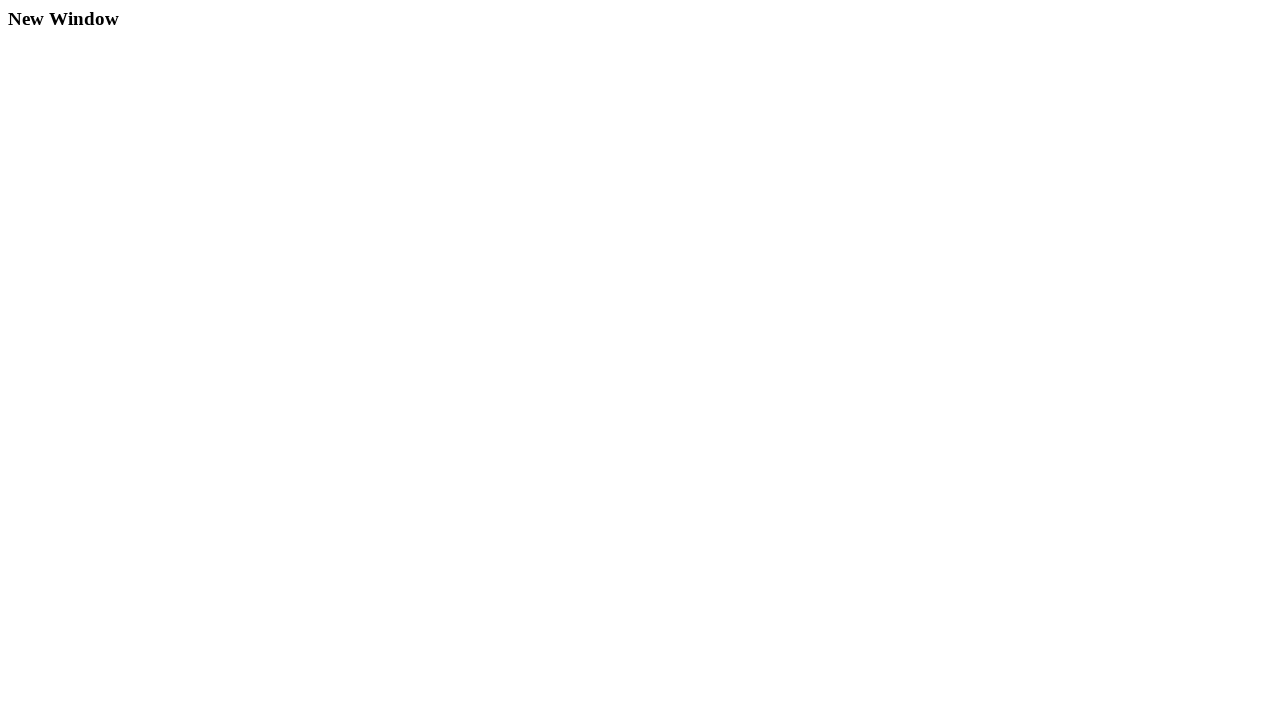

Verified new window title is 'New Window'
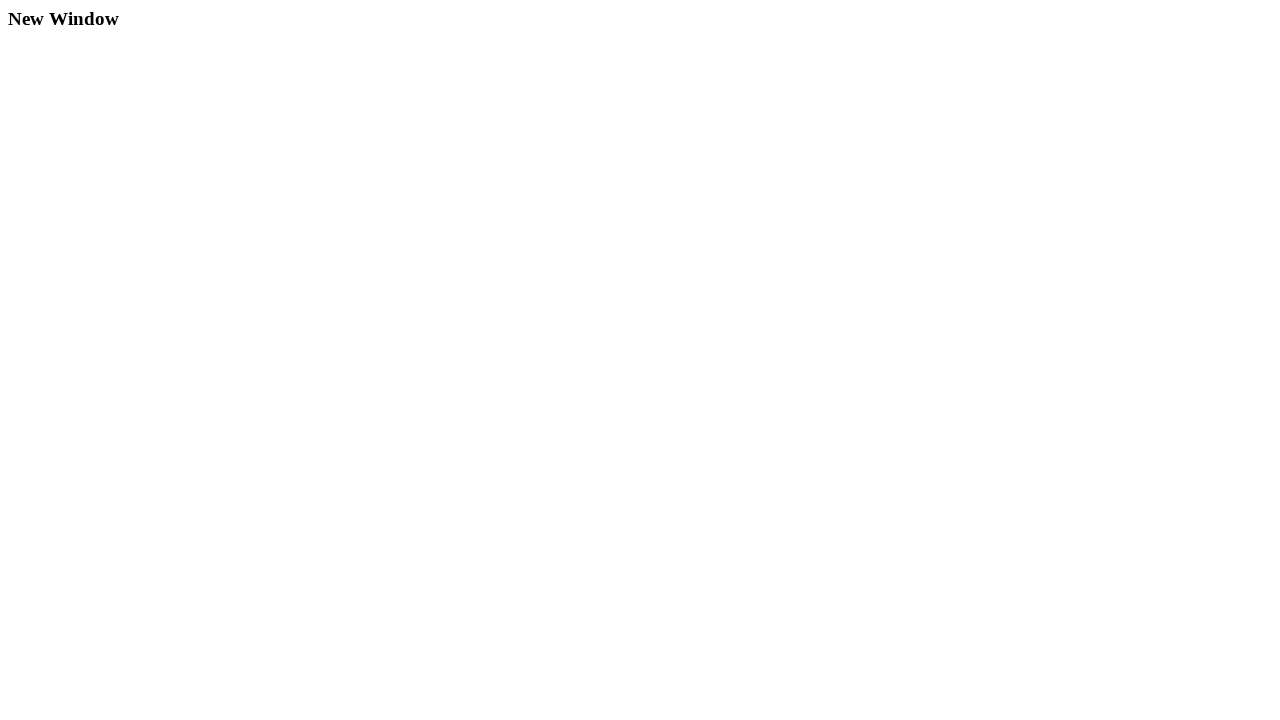

Closed new window
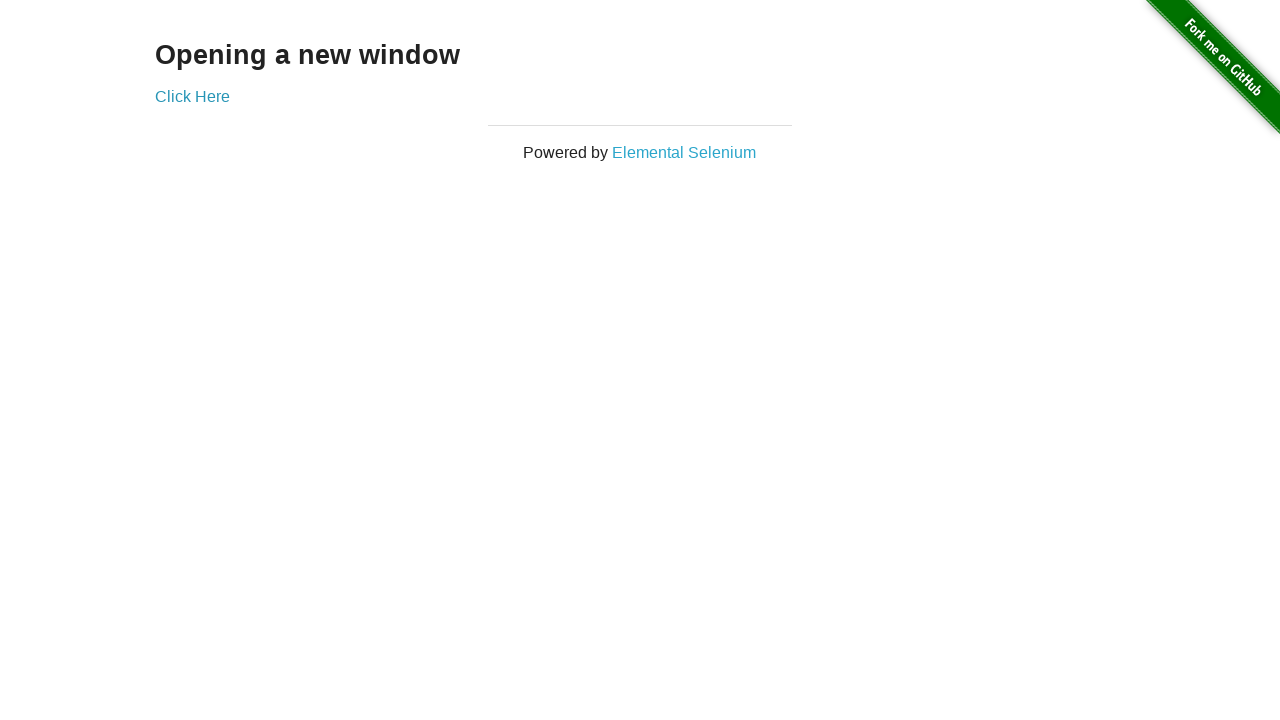

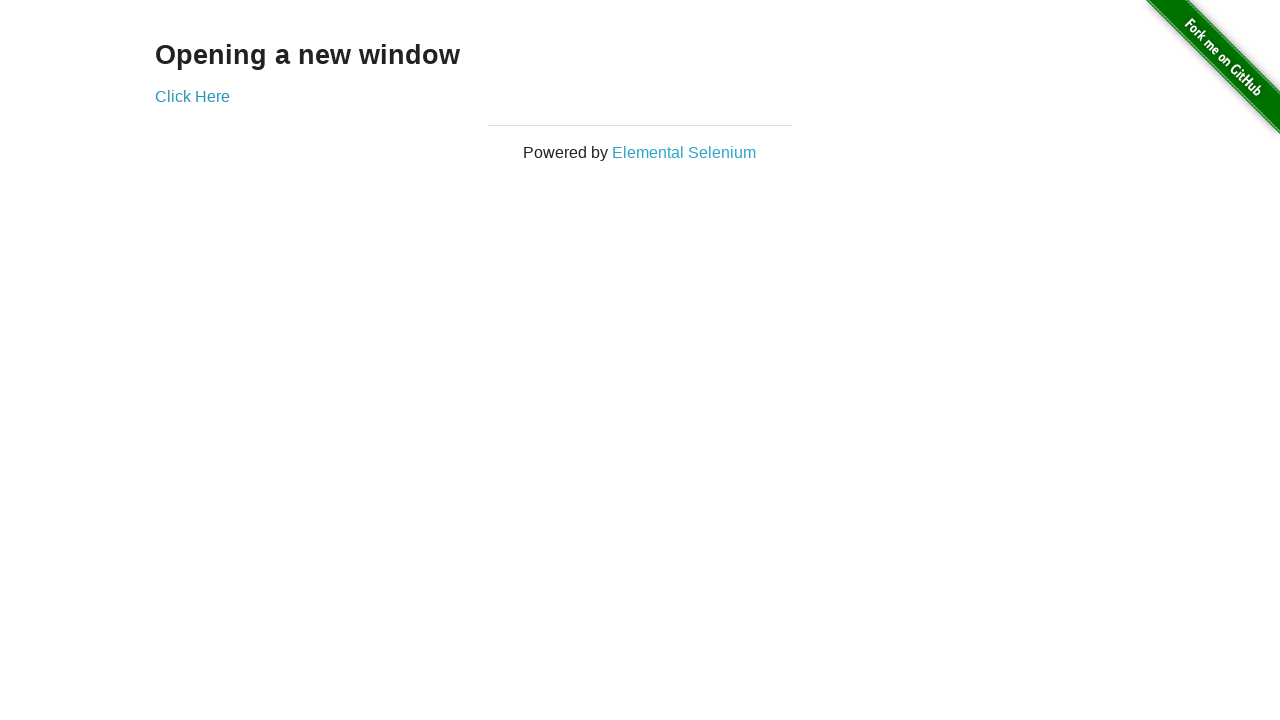